Tests the addition operation on a basic calculator by entering two numbers and clicking calculate

Starting URL: https://testsheepnz.github.io/BasicCalculator.html

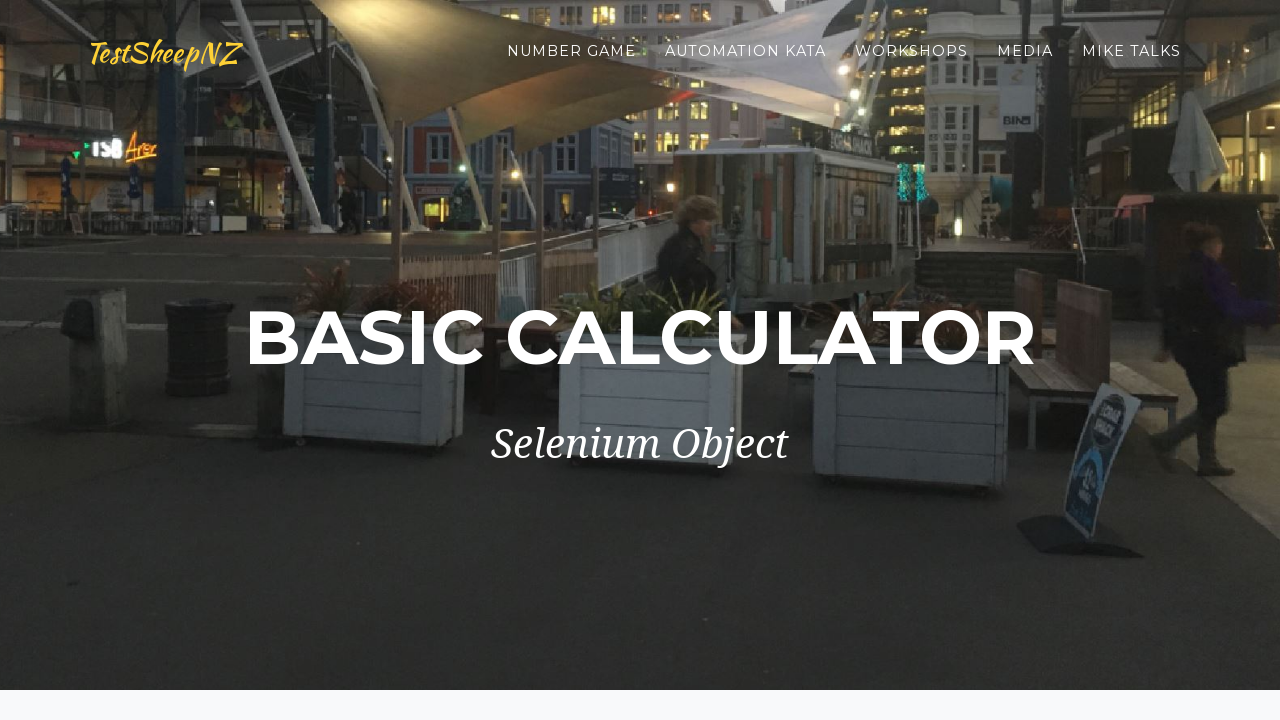

Waited for page to load with networkidle state
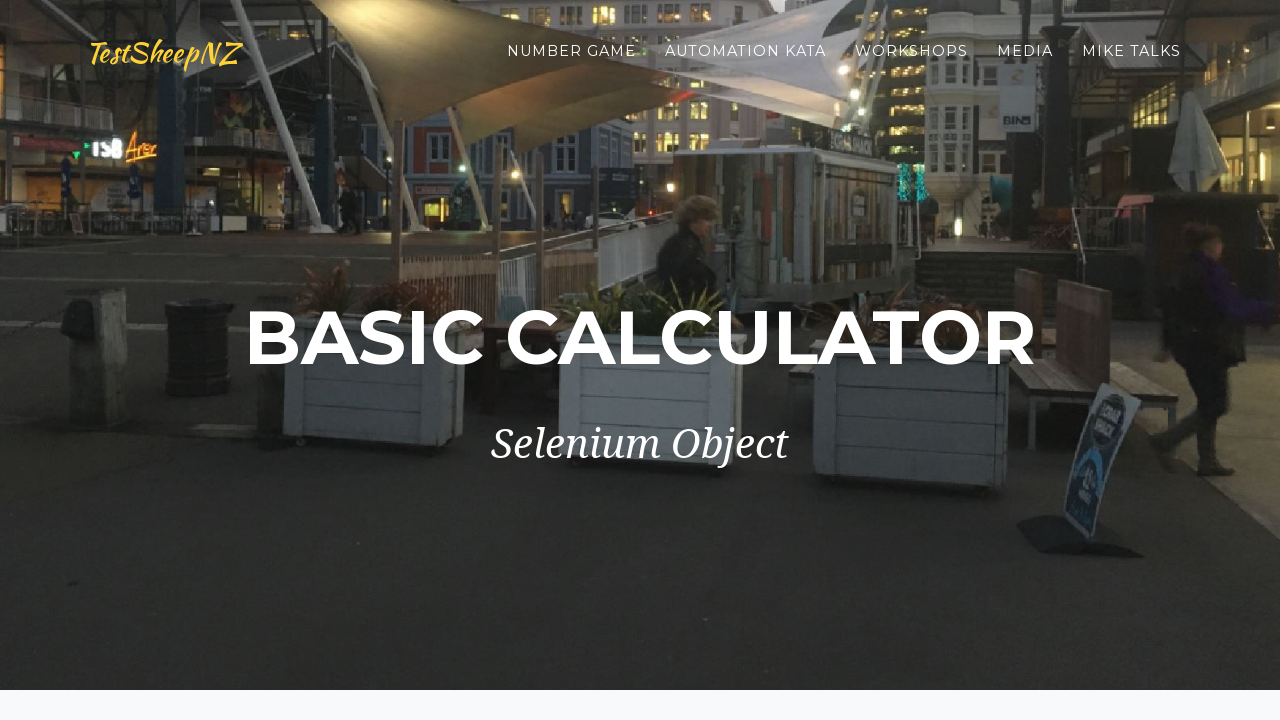

Filled first number field with '34' on [data-testid="number1Field"]
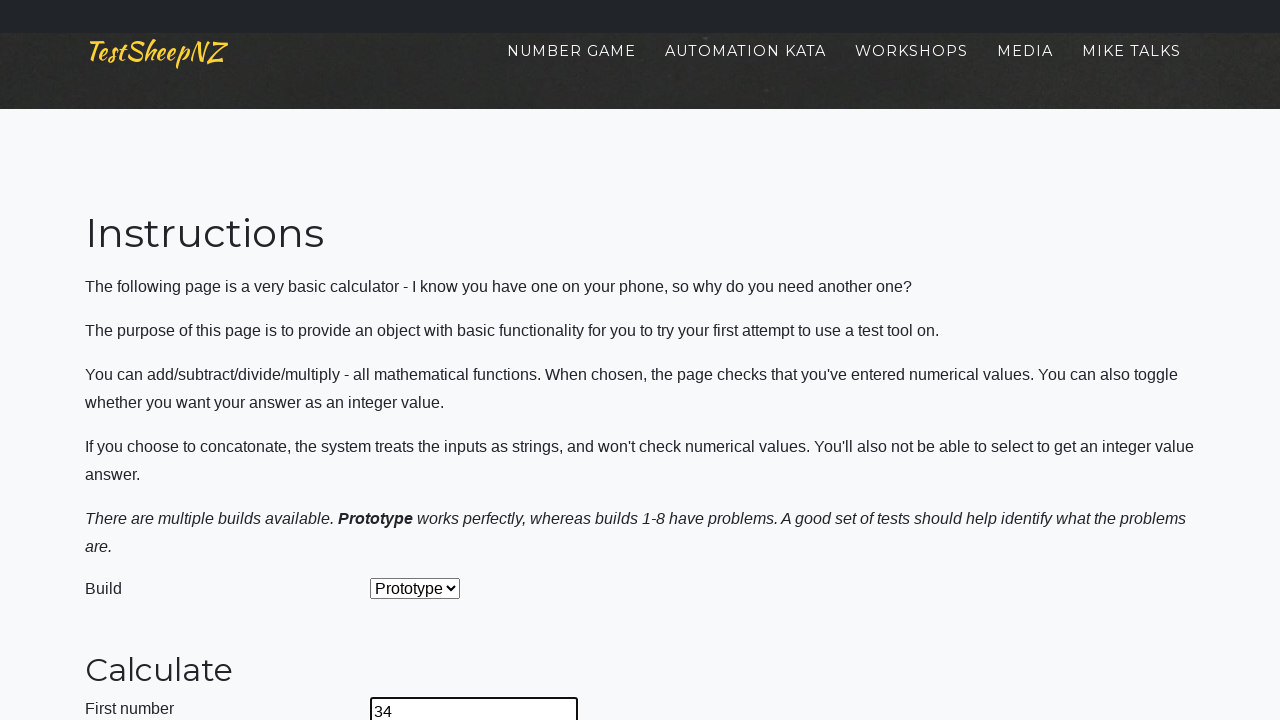

Filled second number field with '44' on #number2Field
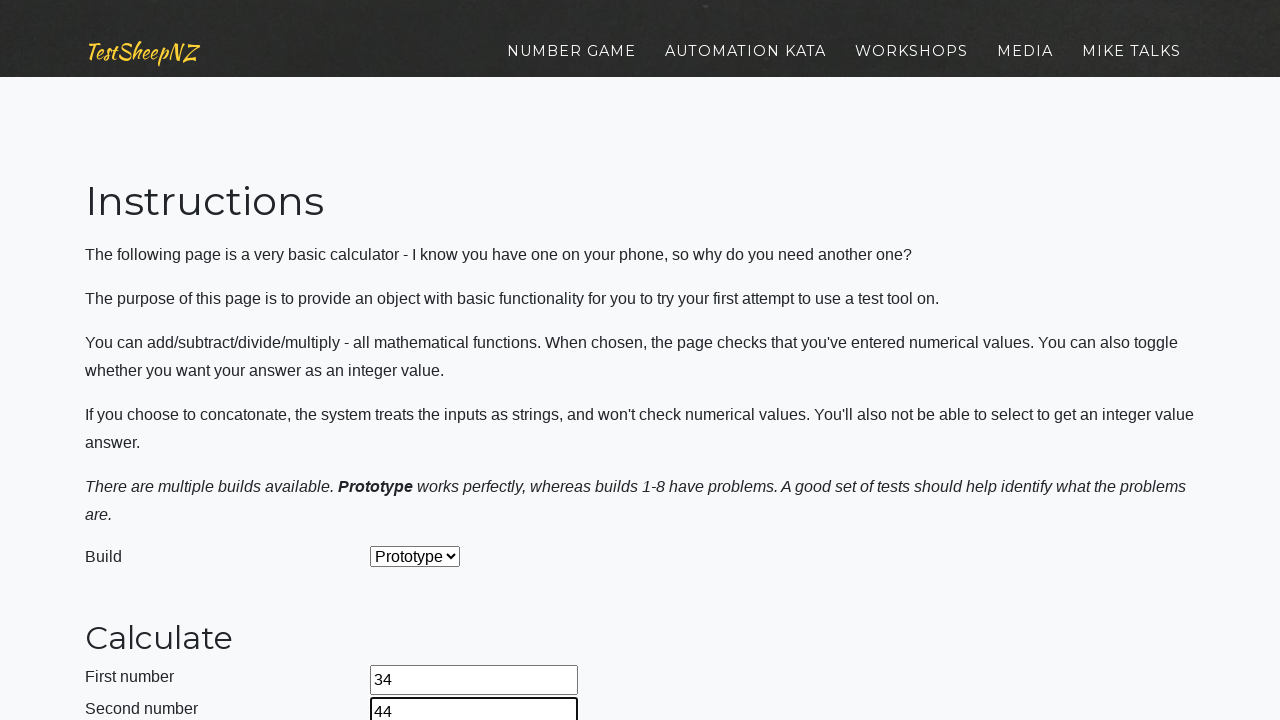

Clicked the calculate button at (422, 361) on #calculateButton
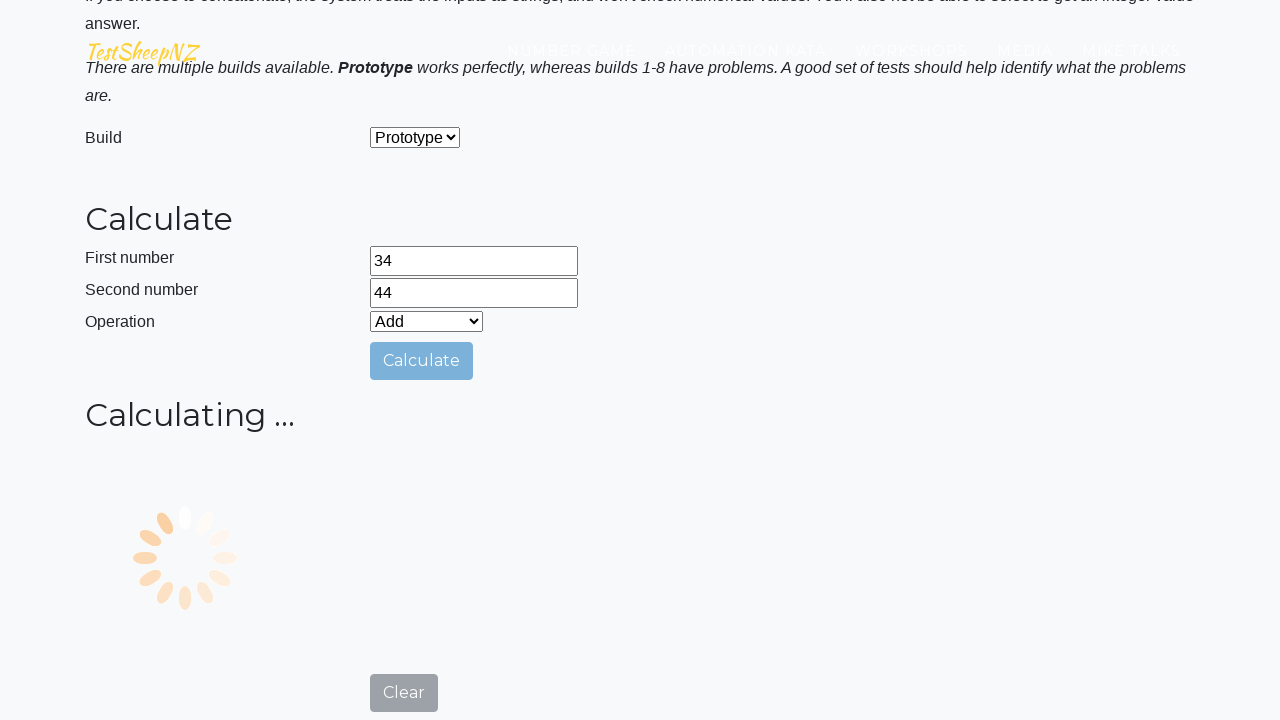

Answer field loaded successfully
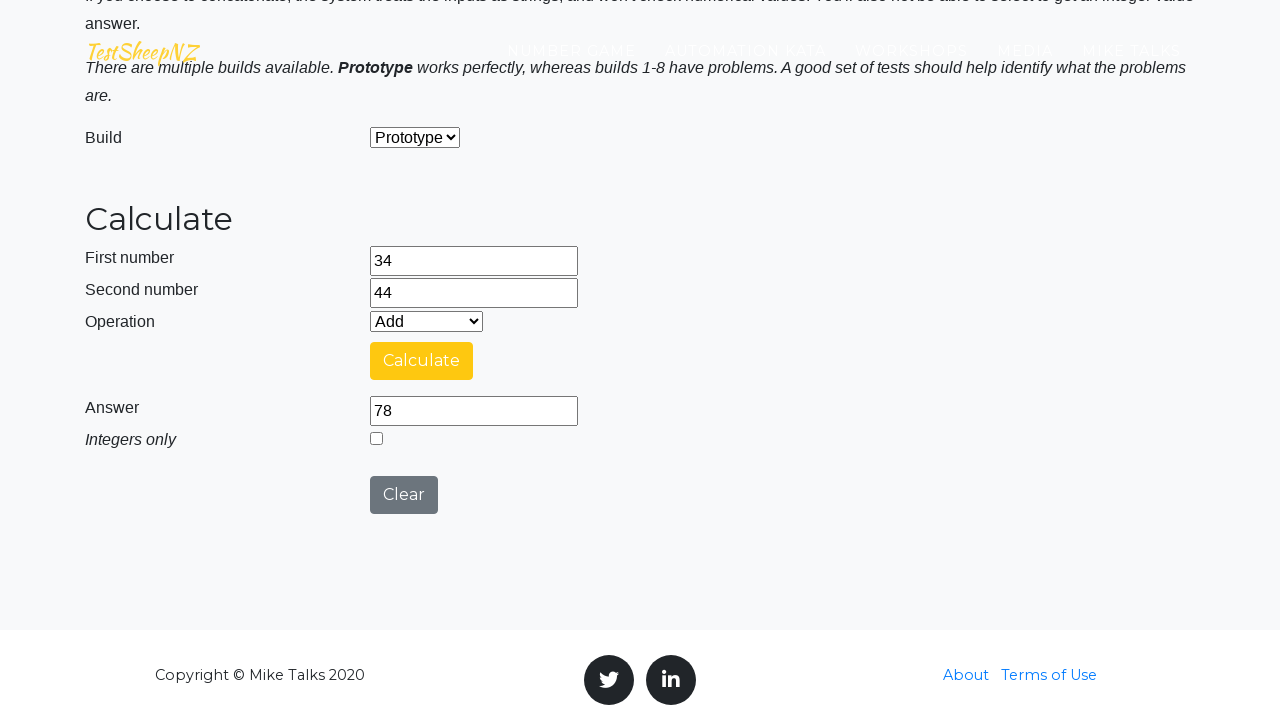

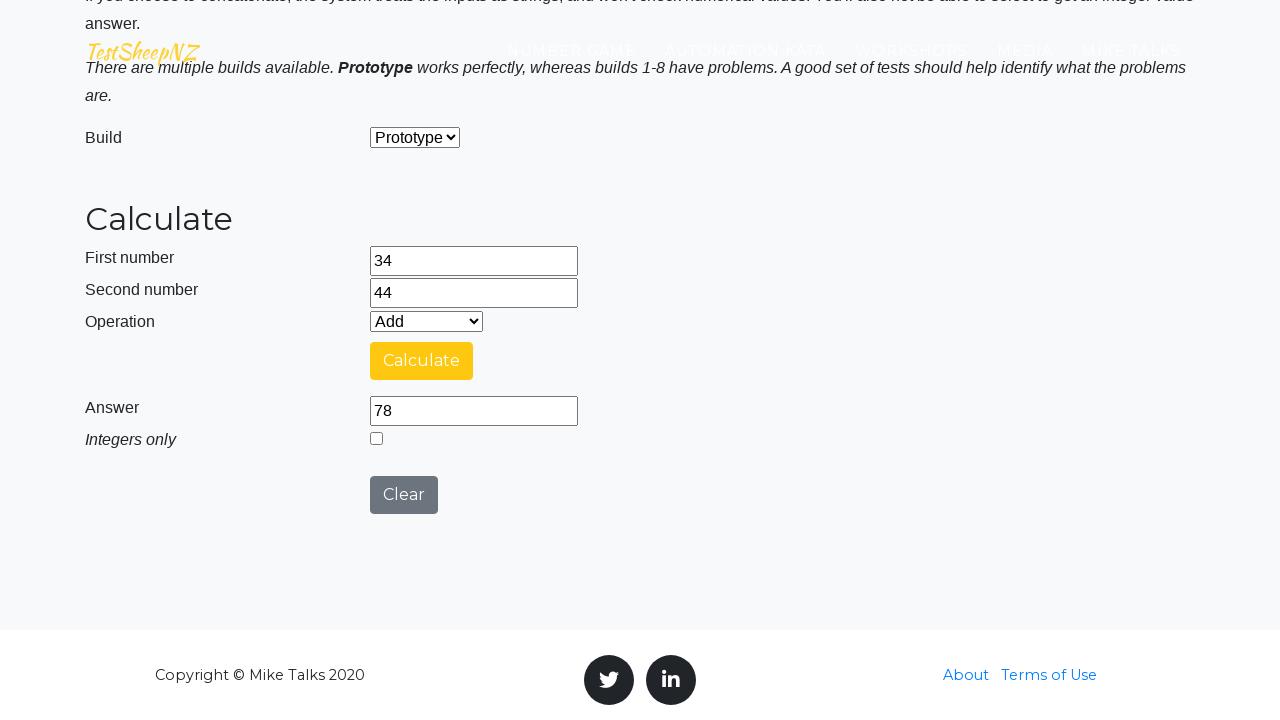